Tests dynamically loaded content by clicking a Start button and waiting for "Hello World!" text to appear

Starting URL: https://the-internet.herokuapp.com/dynamic_loading/1

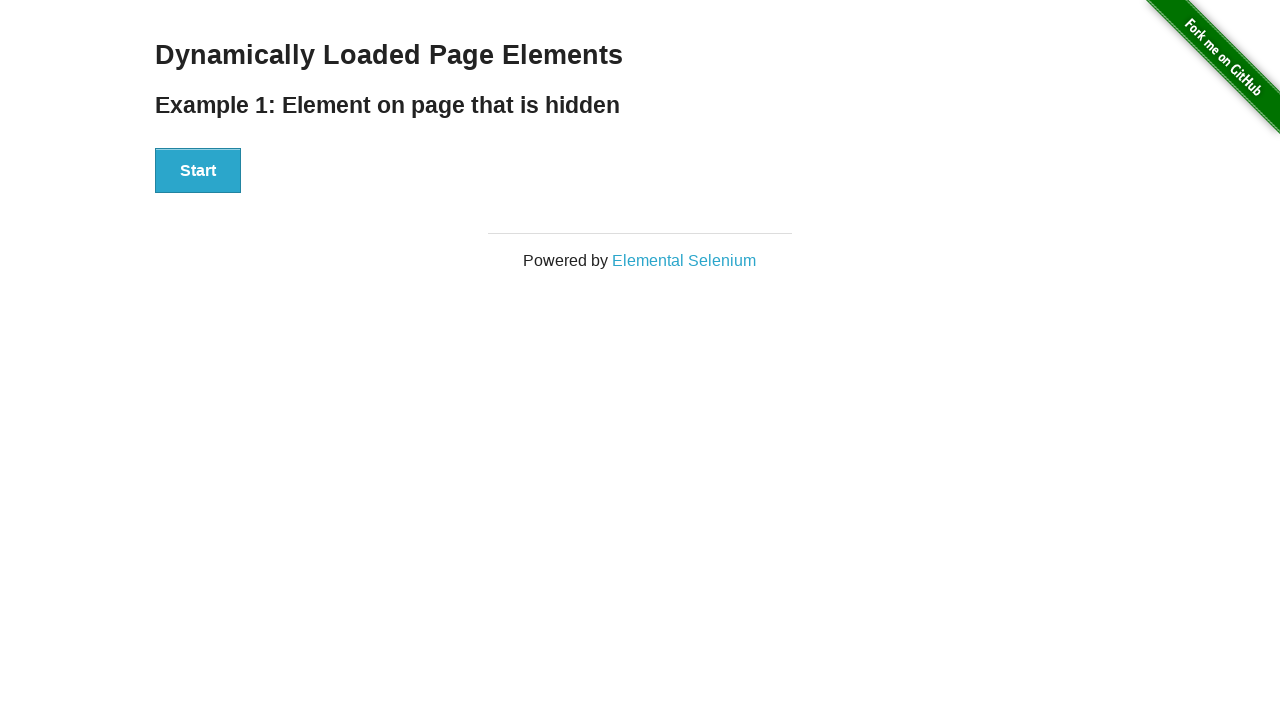

Clicked the Start button to trigger dynamic content loading at (198, 171) on xpath=//button[text()='Start']
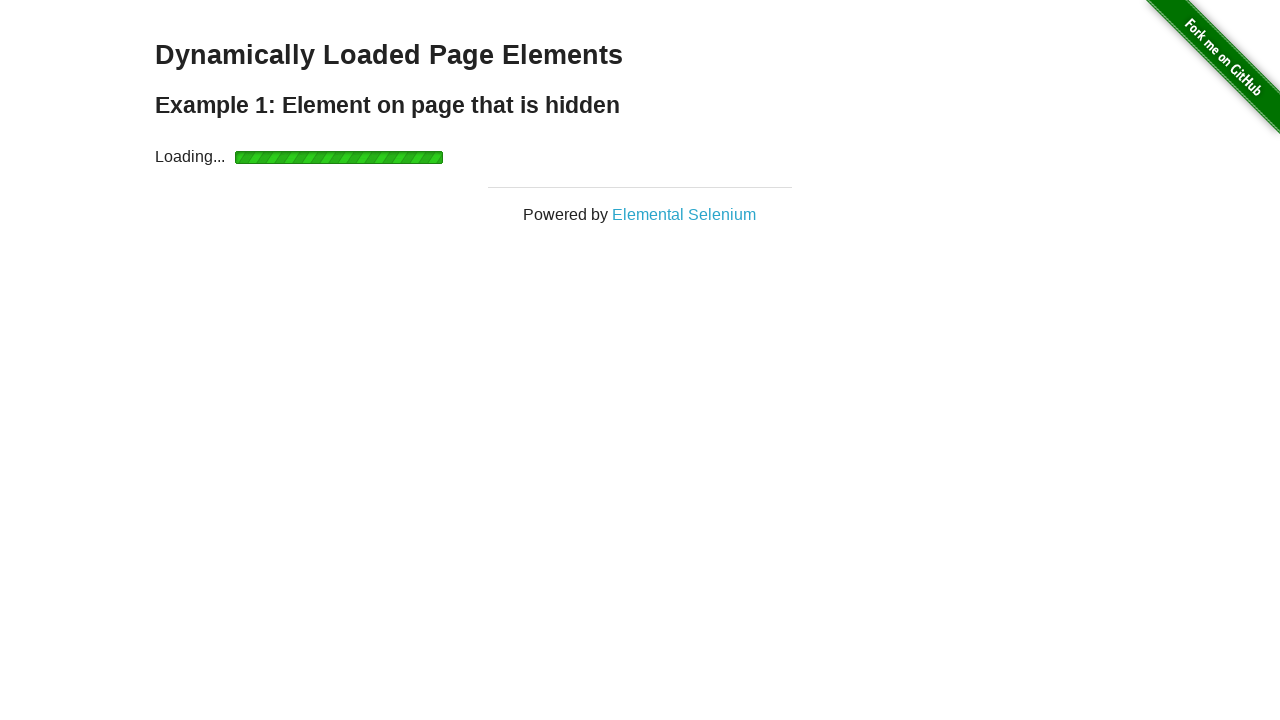

Waited for 'Hello World!' text to appear and become visible
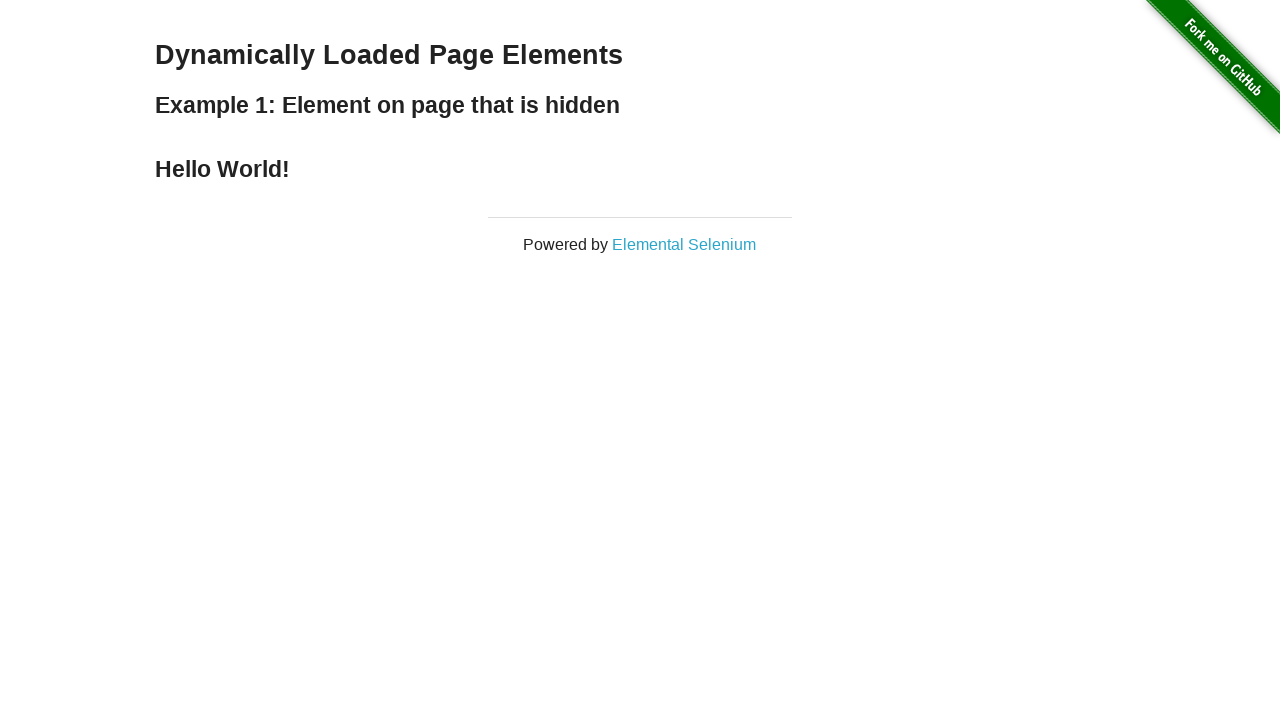

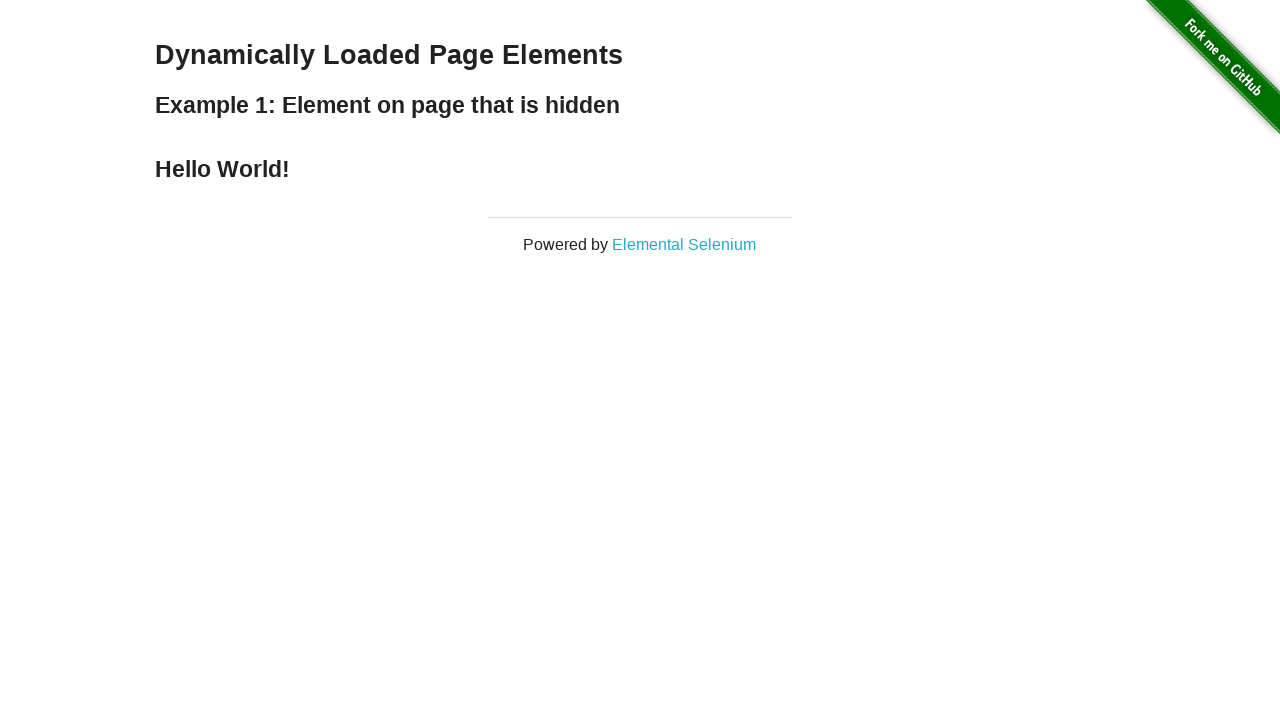